Tests un-marking todo items as complete by unchecking their checkboxes

Starting URL: https://demo.playwright.dev/todomvc

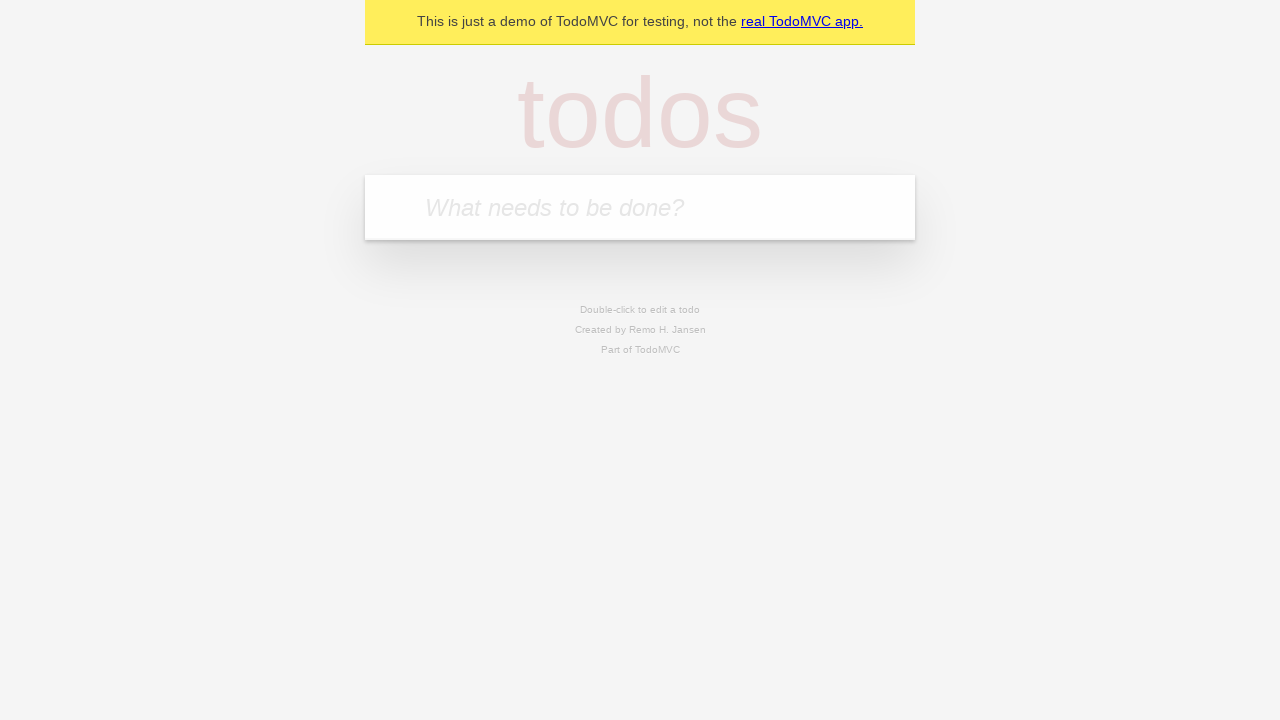

Filled todo input with 'buy some cheese' on internal:attr=[placeholder="What needs to be done?"i]
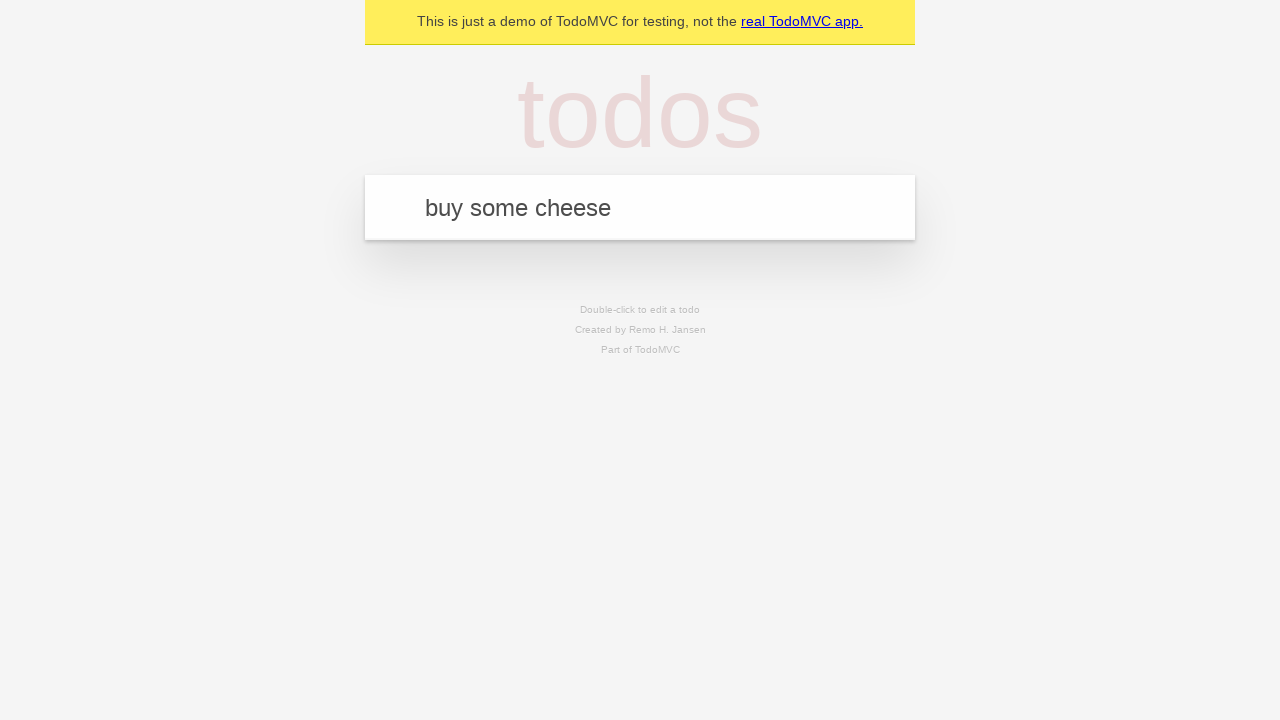

Pressed Enter to create todo item 'buy some cheese' on internal:attr=[placeholder="What needs to be done?"i]
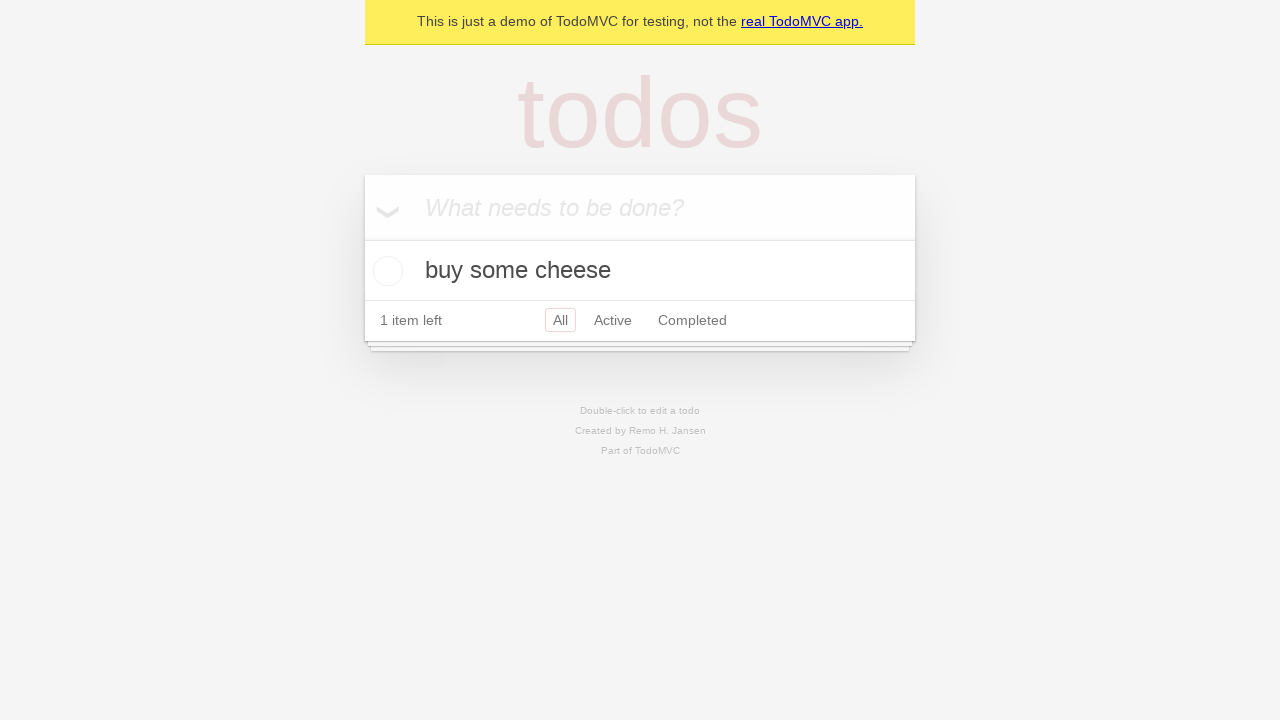

Filled todo input with 'feed the cat' on internal:attr=[placeholder="What needs to be done?"i]
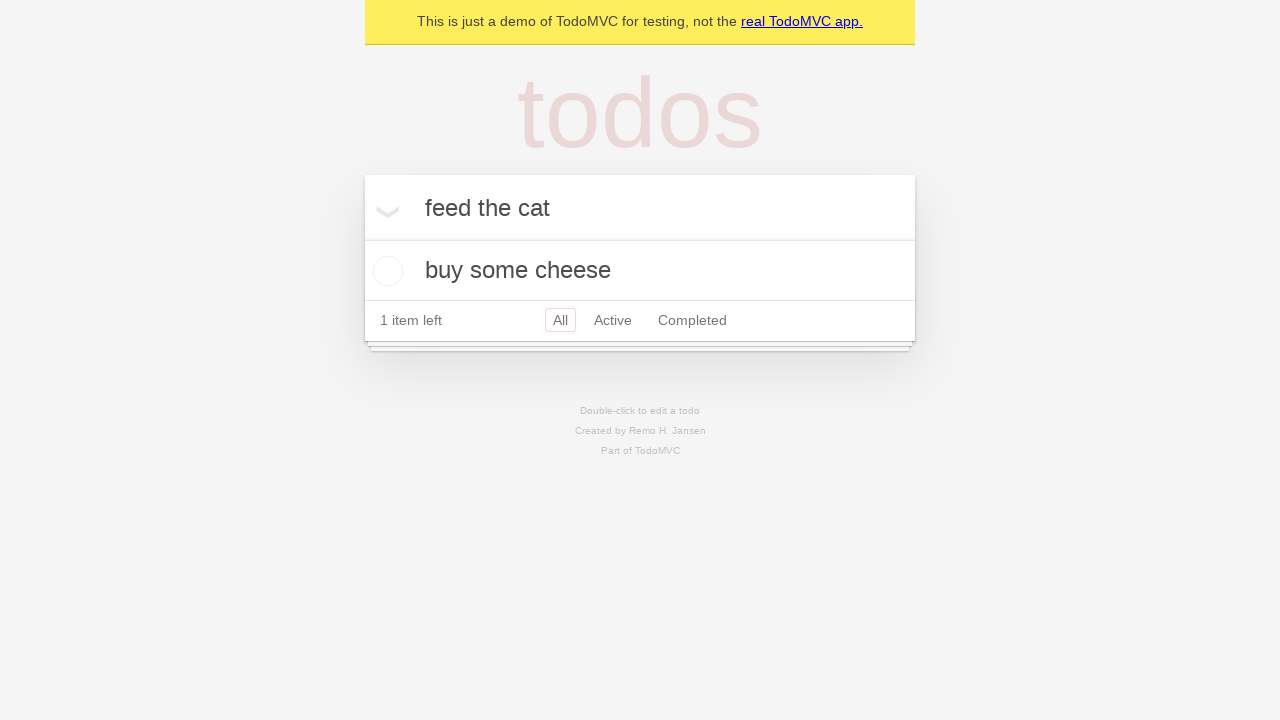

Pressed Enter to create todo item 'feed the cat' on internal:attr=[placeholder="What needs to be done?"i]
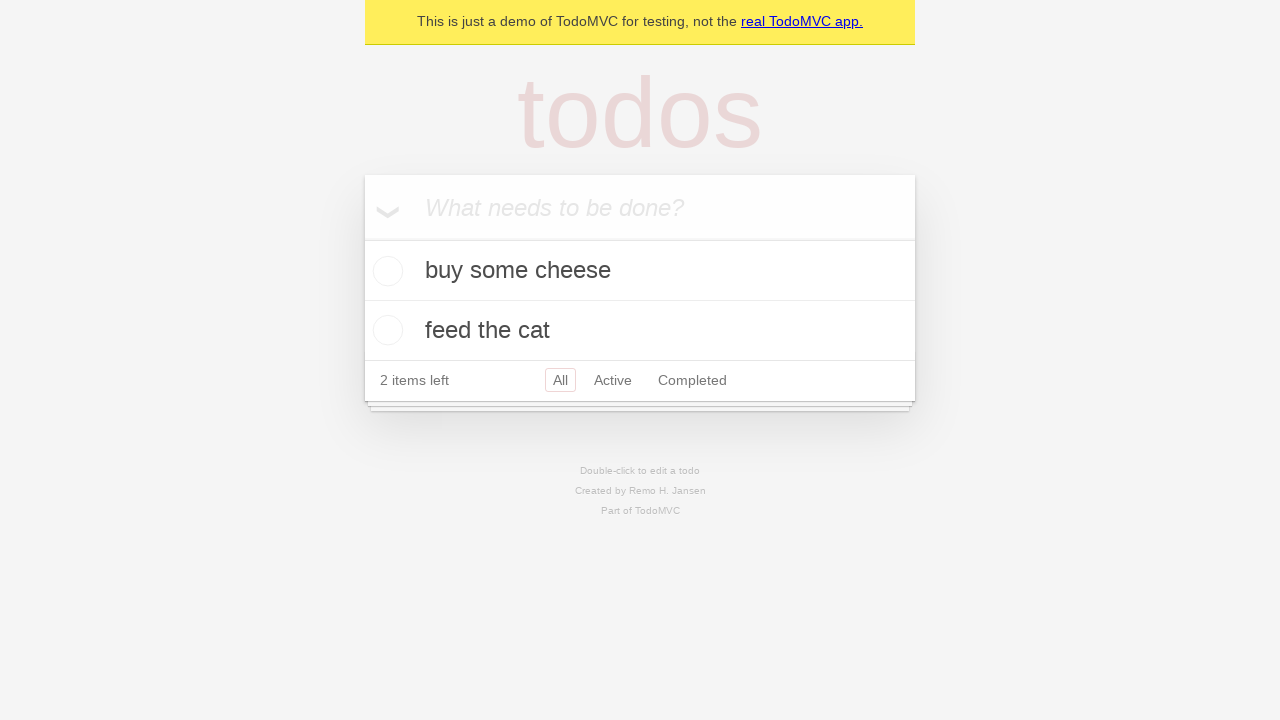

Waited for second todo item to appear
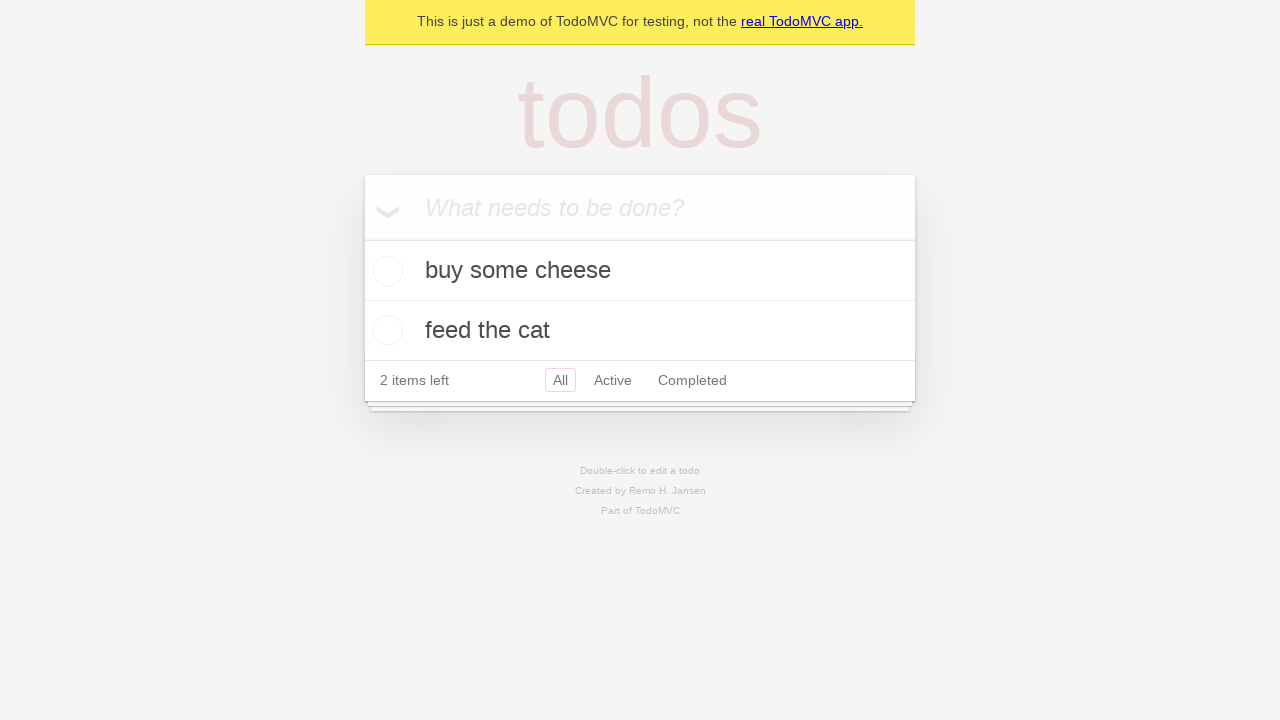

Located first todo item
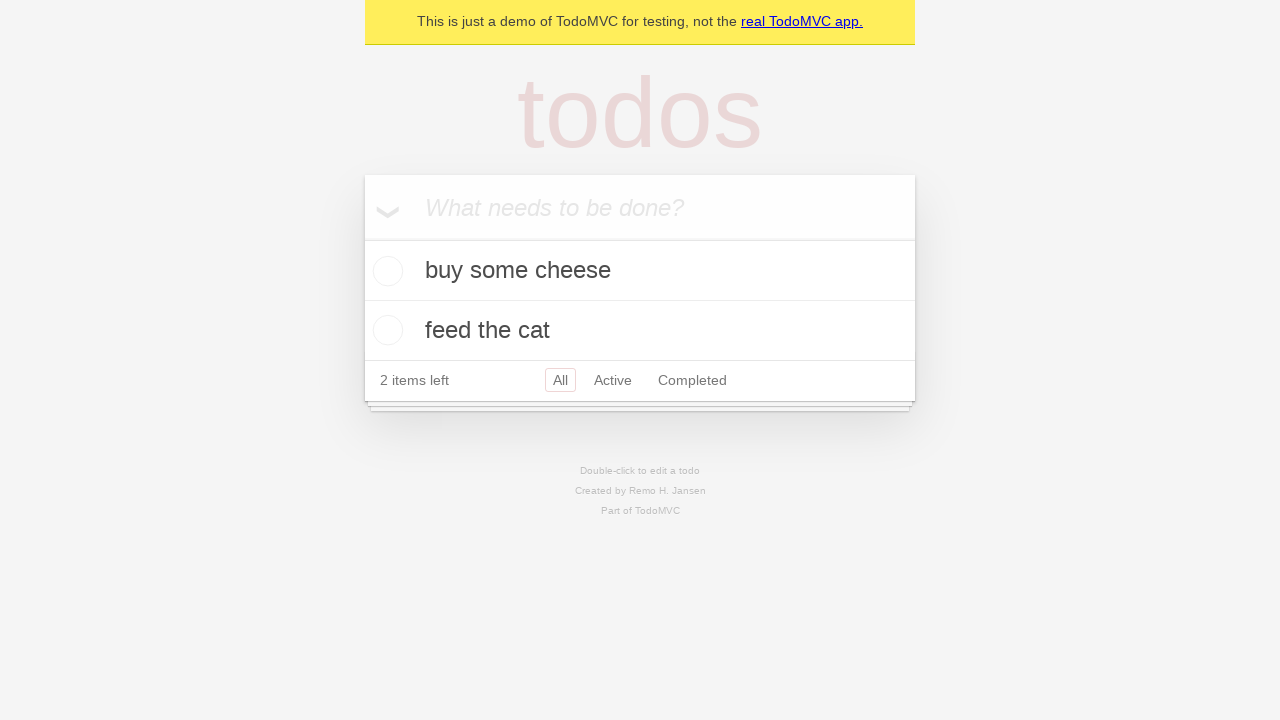

Located checkbox for first todo item
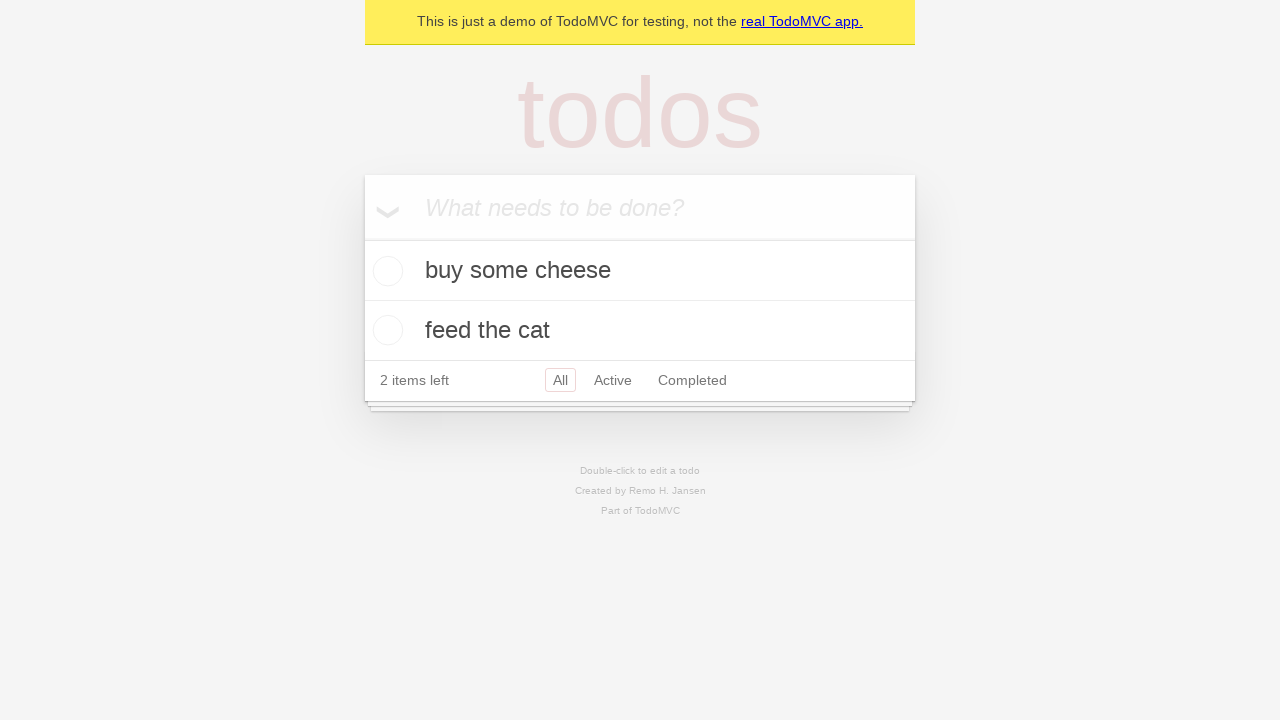

Checked the first todo item as complete at (385, 271) on internal:testid=[data-testid="todo-item"s] >> nth=0 >> internal:role=checkbox
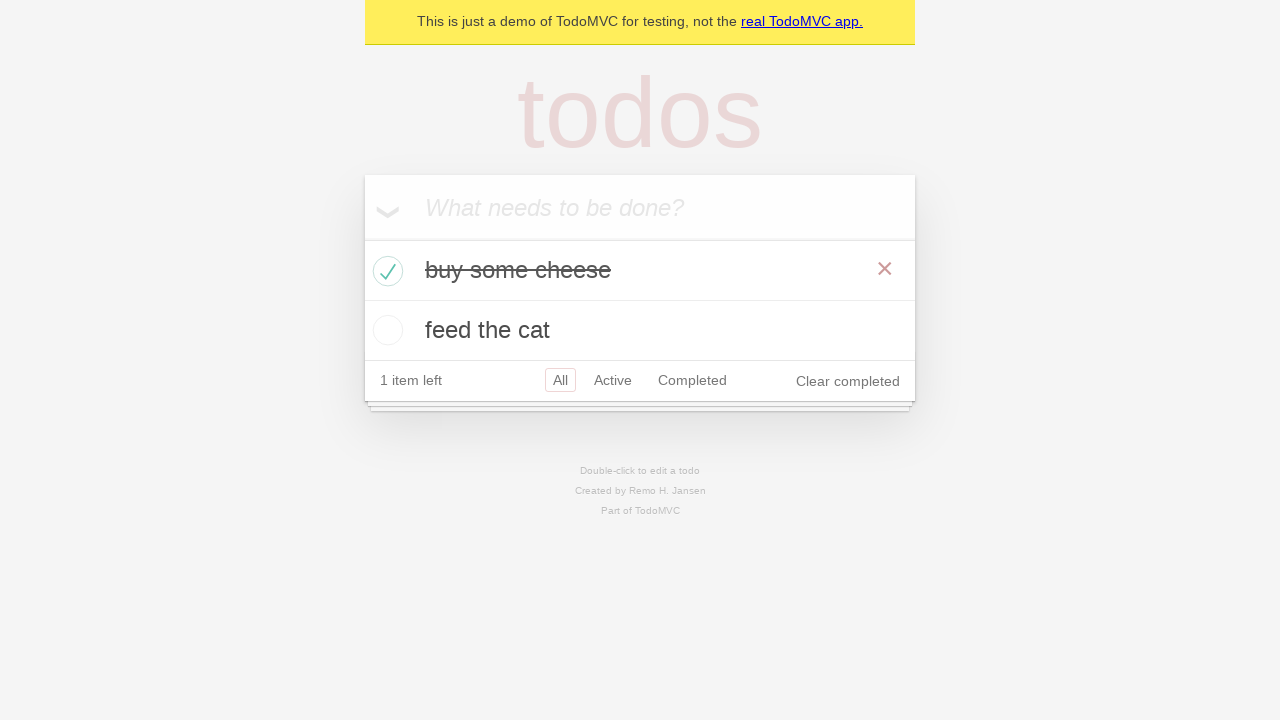

Unchecked the first todo item to mark as incomplete at (385, 271) on internal:testid=[data-testid="todo-item"s] >> nth=0 >> internal:role=checkbox
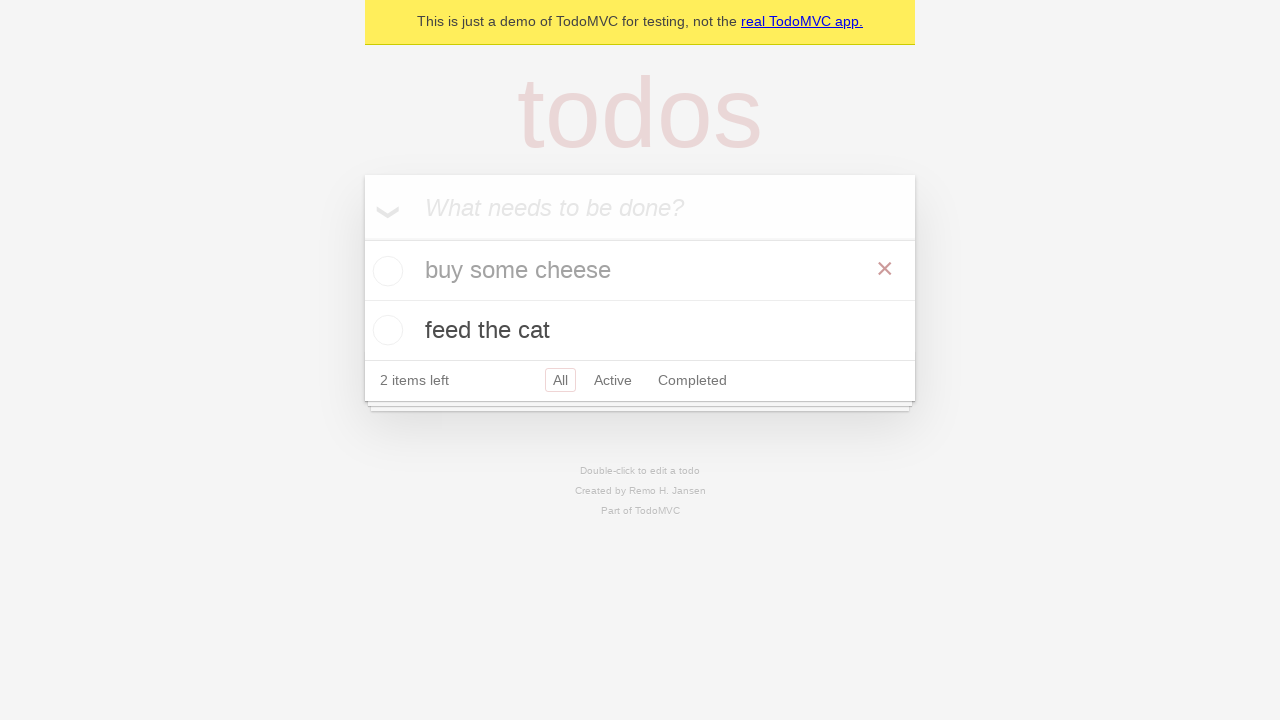

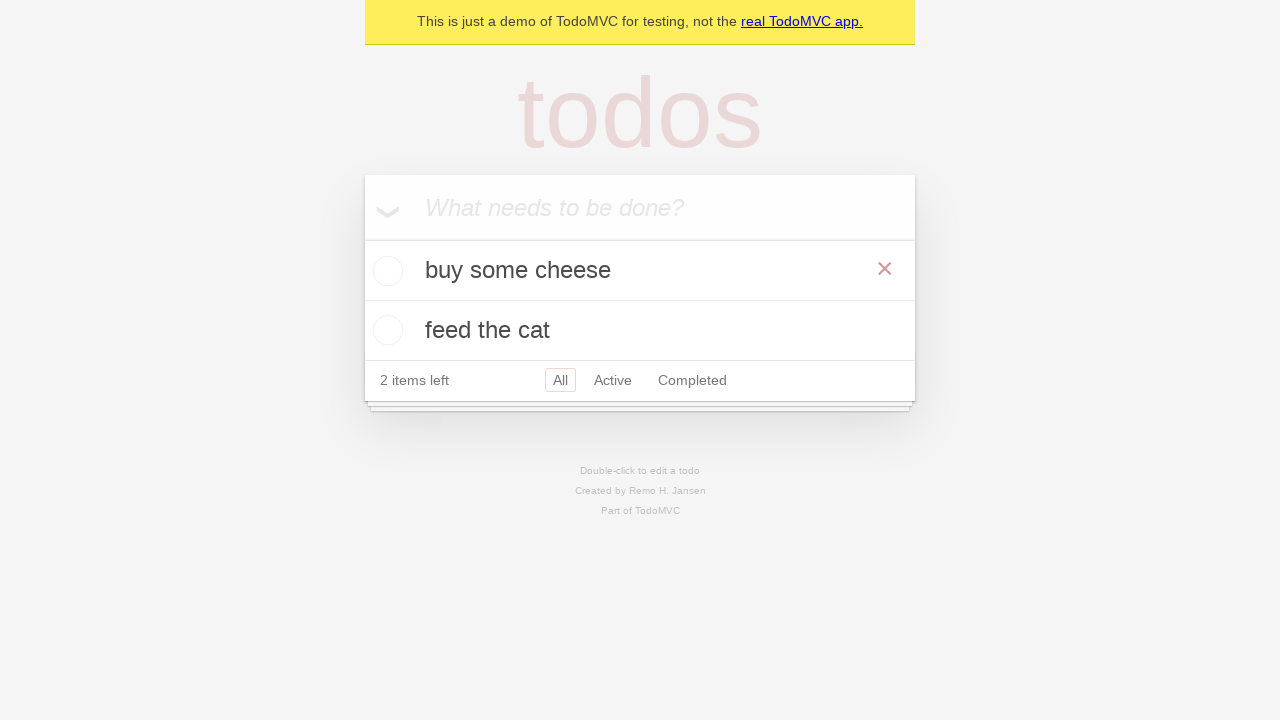